Tests clicking on Alerts, Frame & Windows card and verifying the list of submenu items

Starting URL: https://demoqa.com/

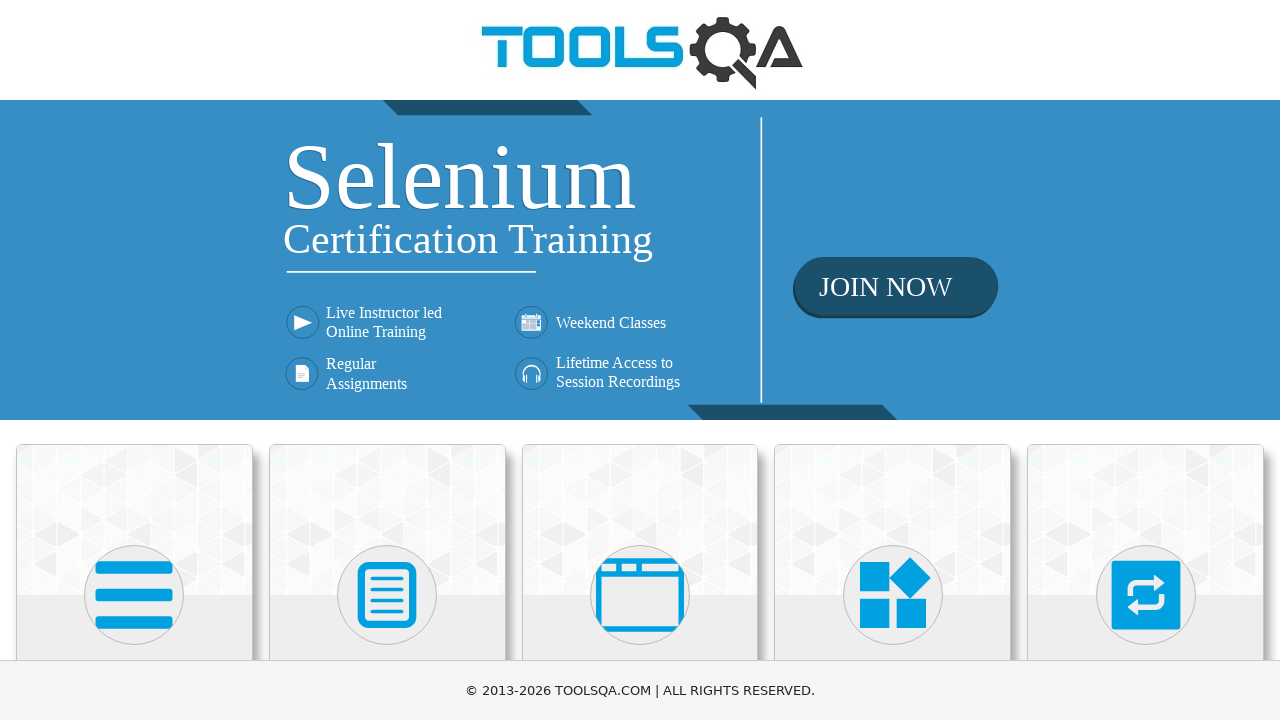

Clicked on Alerts, Frame & Windows card at (640, 520) on xpath=(//div[@class='card mt-4 top-card'])[3]
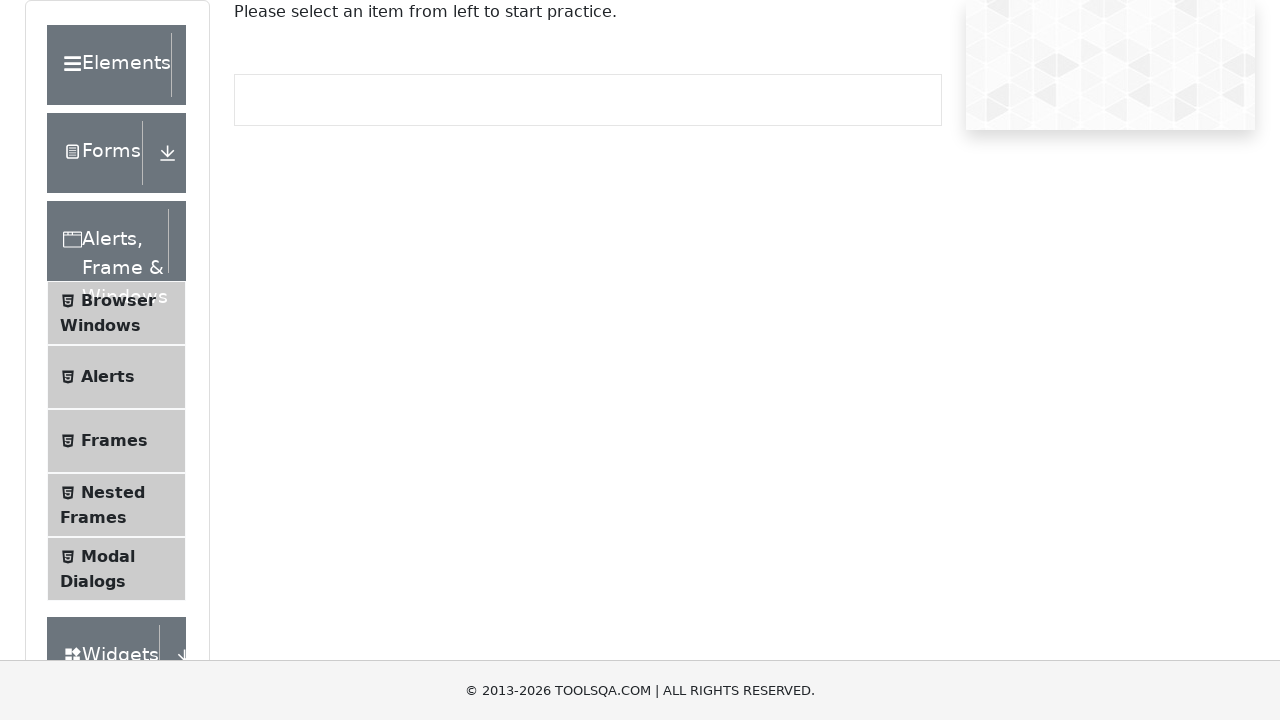

Submenu items loaded for Alerts, Frame & Windows
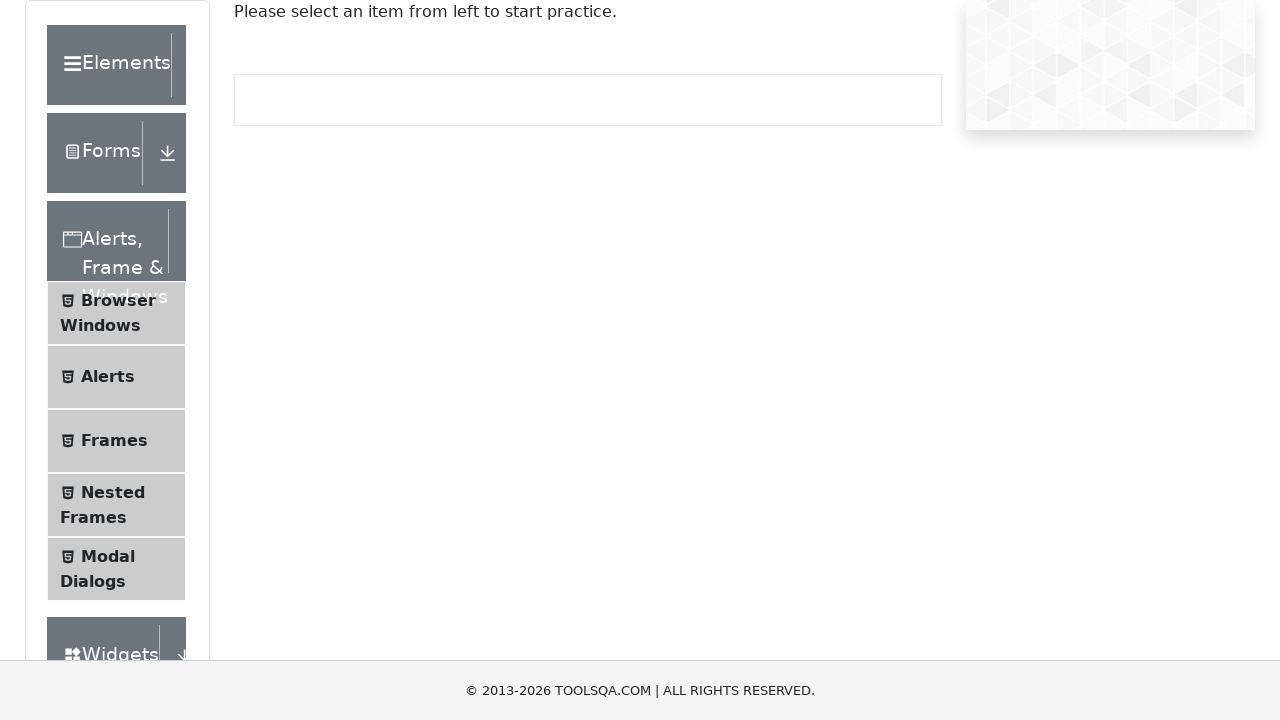

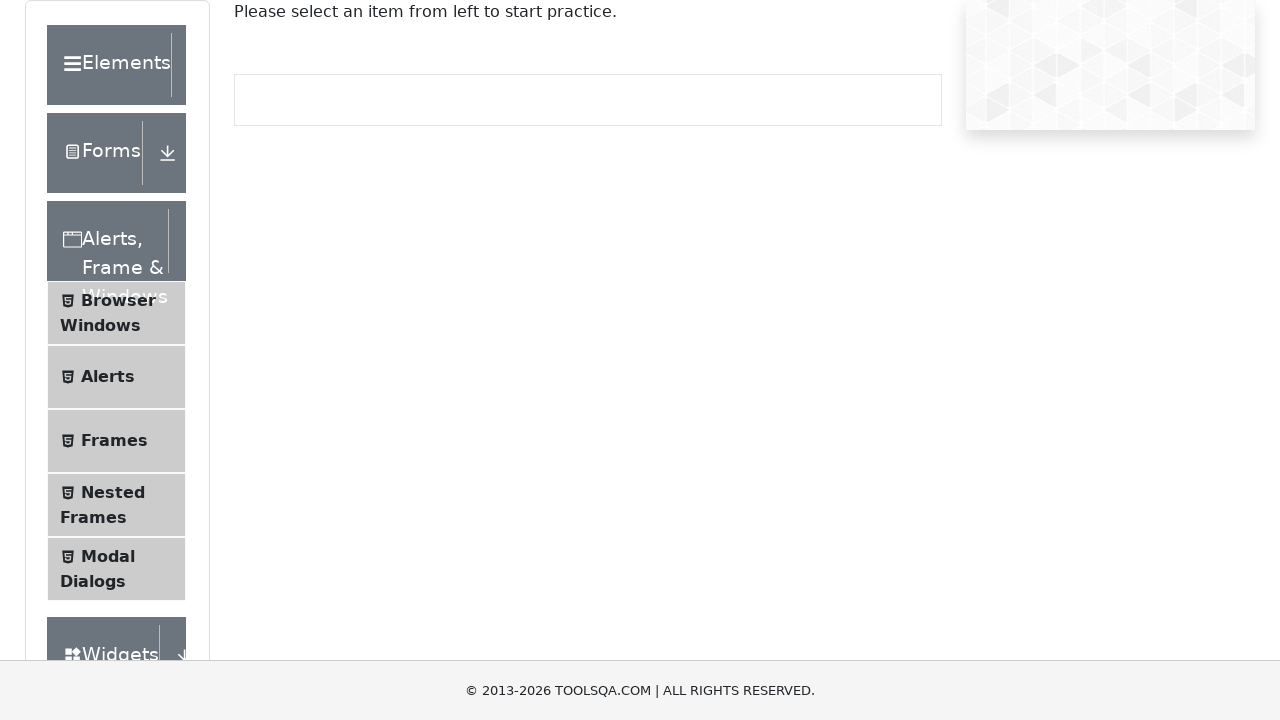